Tests displaying growl-style notification messages on a webpage by injecting jQuery and jQuery Growl library, then triggering various notification types (standard, error, notice, warning).

Starting URL: http://the-internet.herokuapp.com

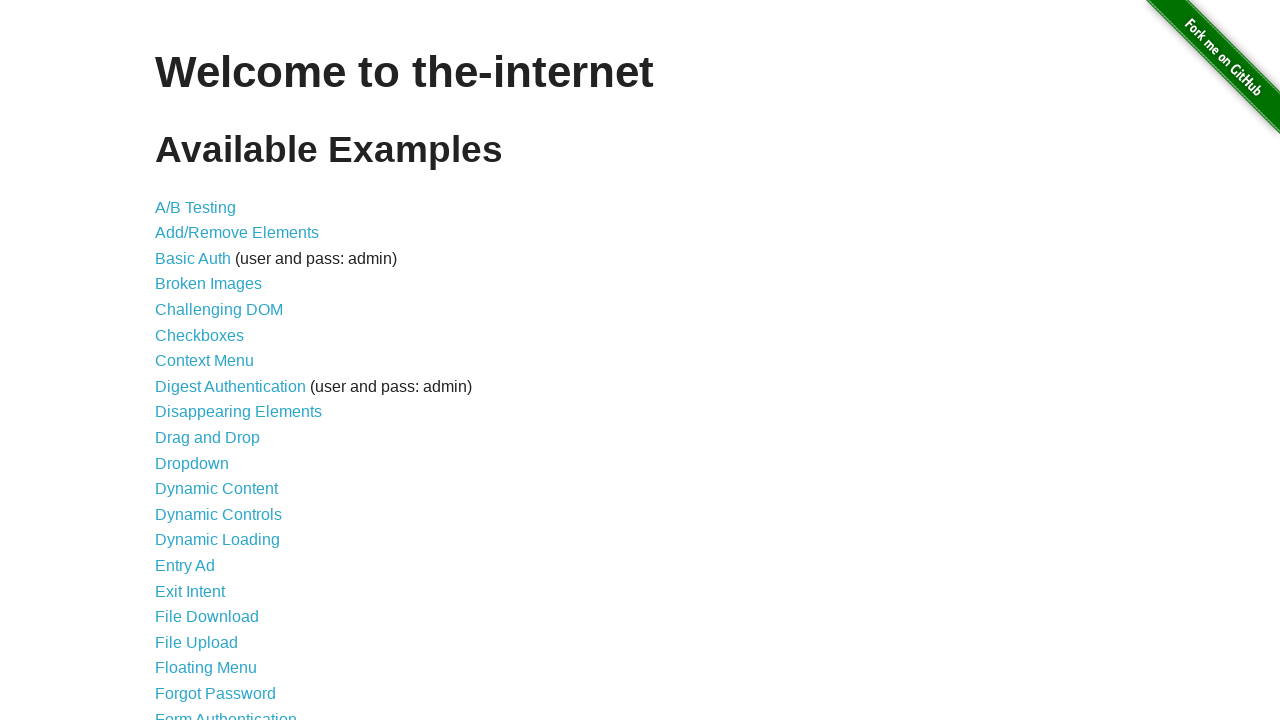

Injected jQuery library into the page
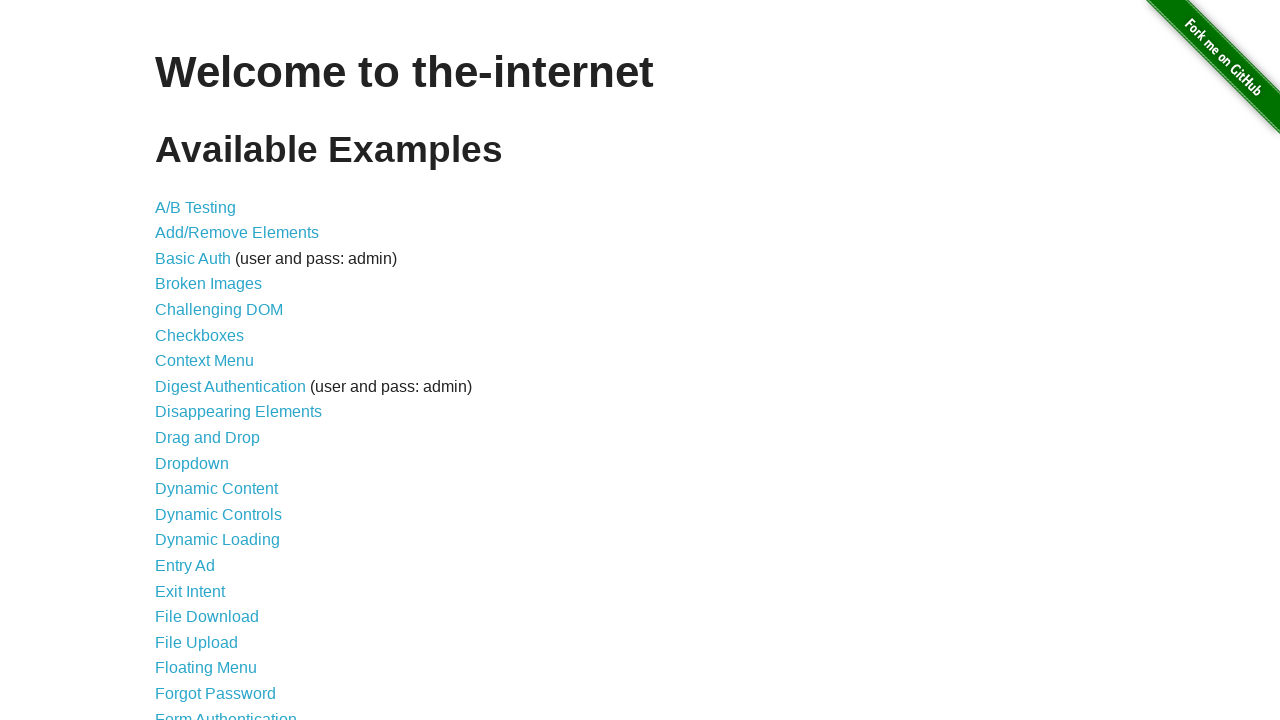

Loaded jQuery Growl library script
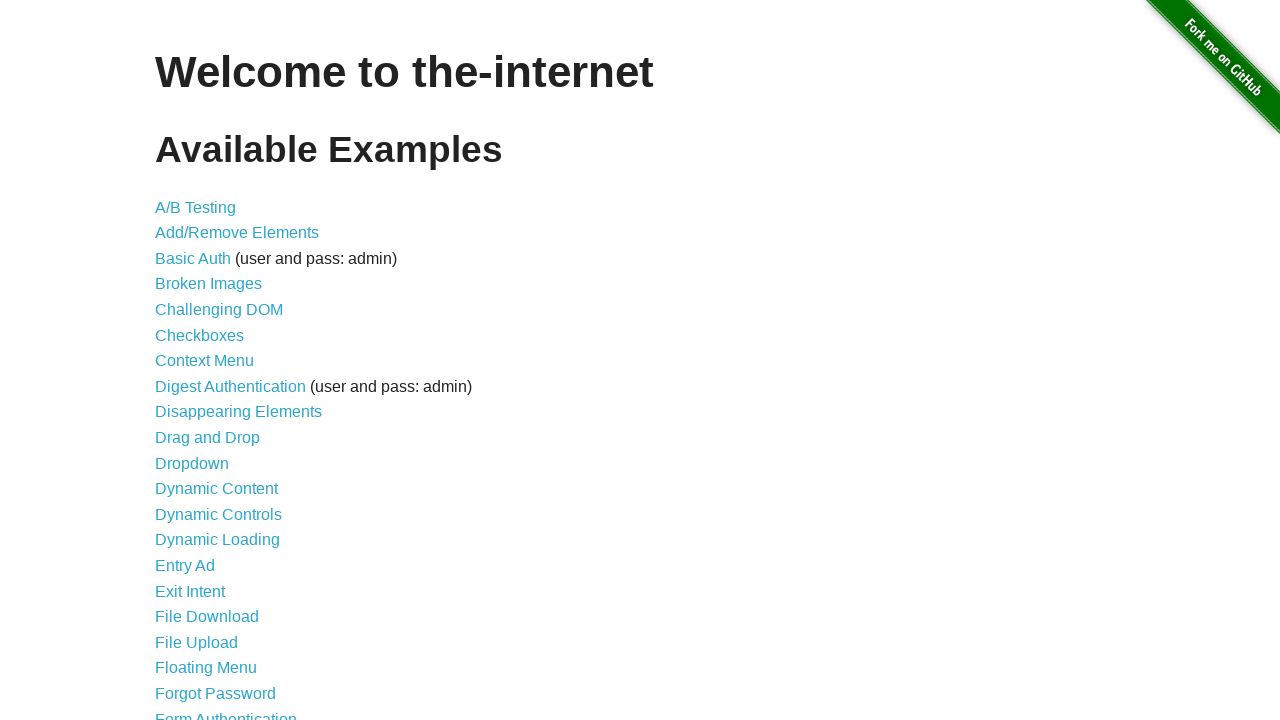

Loaded jQuery Growl CSS styles
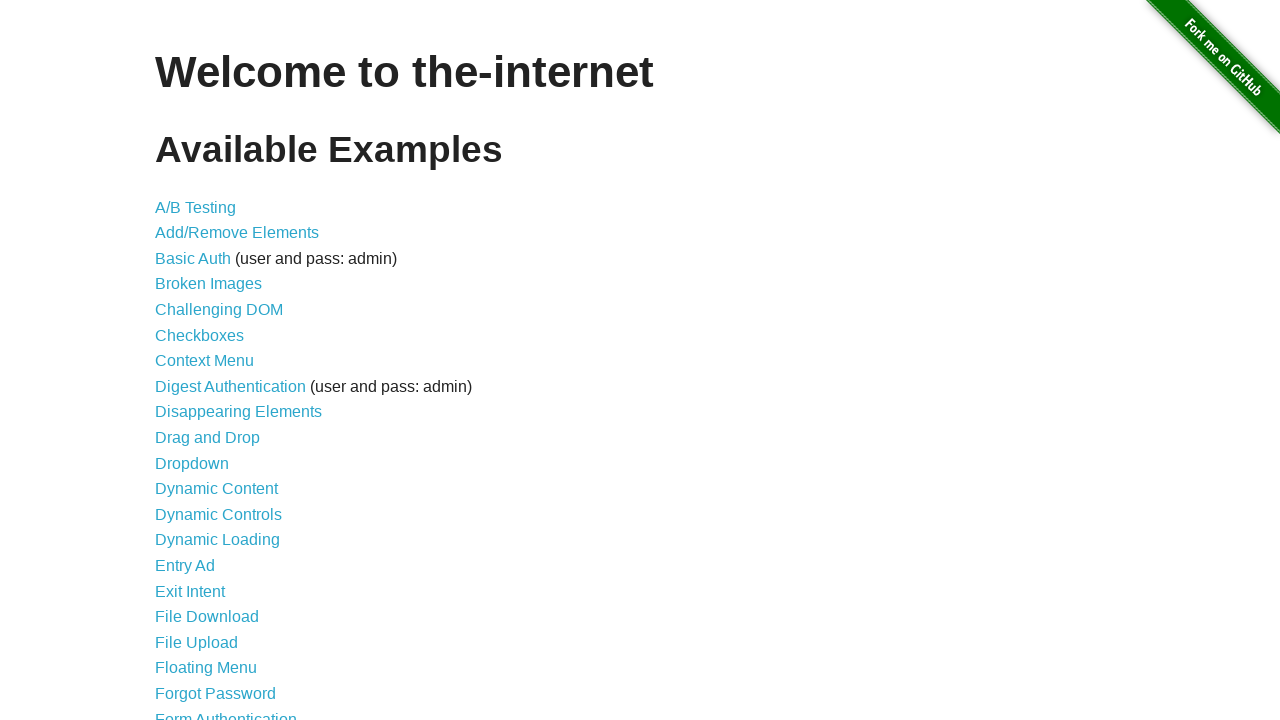

Waited for jQuery Growl library to load
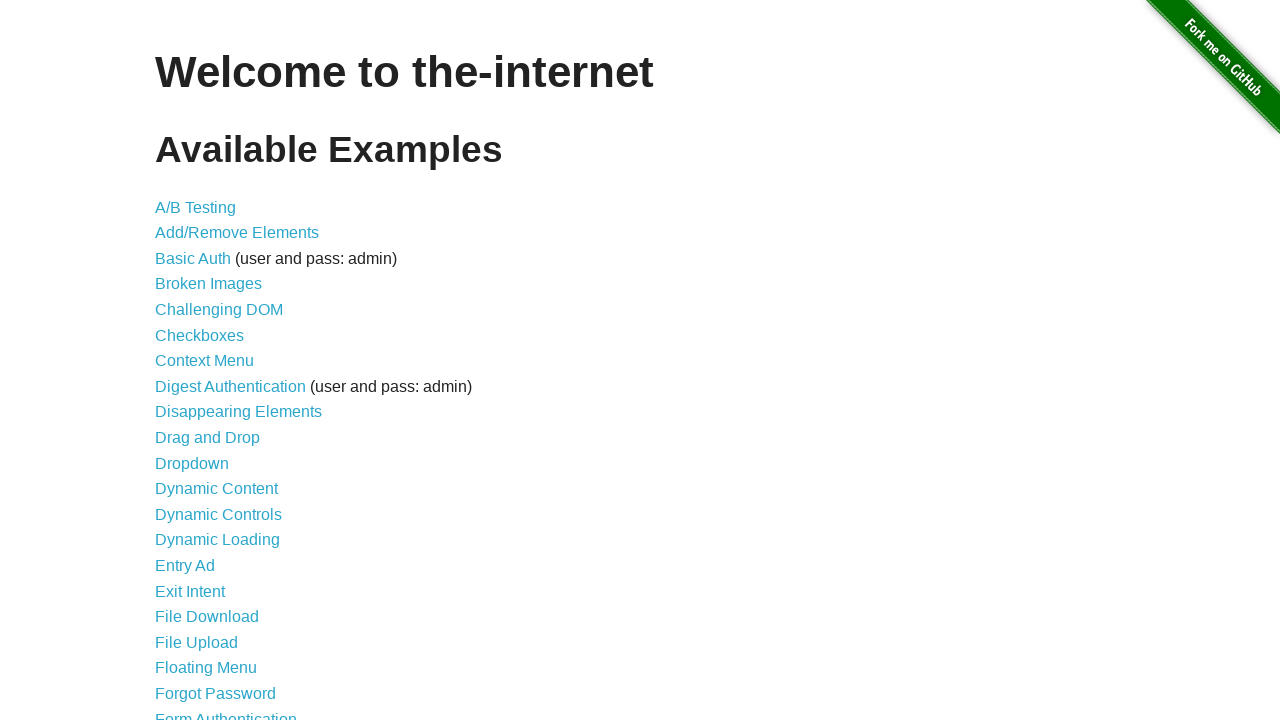

Displayed standard growl notification with title 'GET' and message '/'
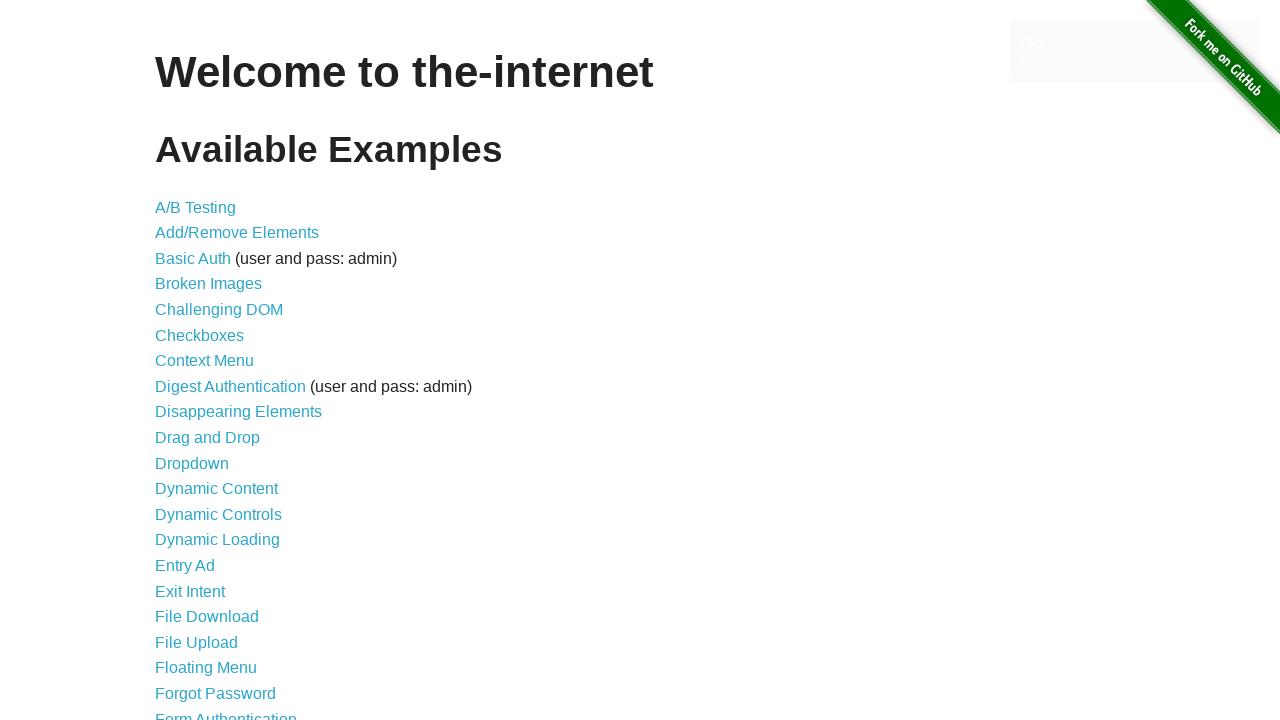

Displayed error growl notification
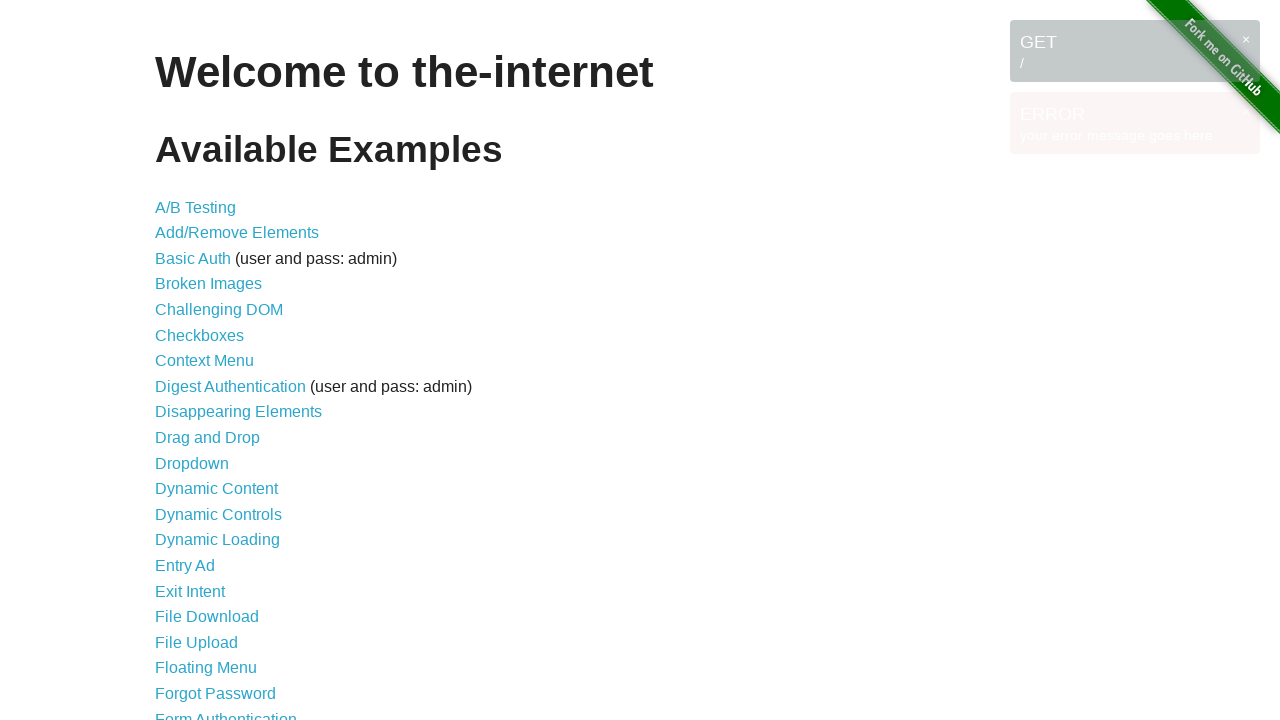

Displayed notice growl notification
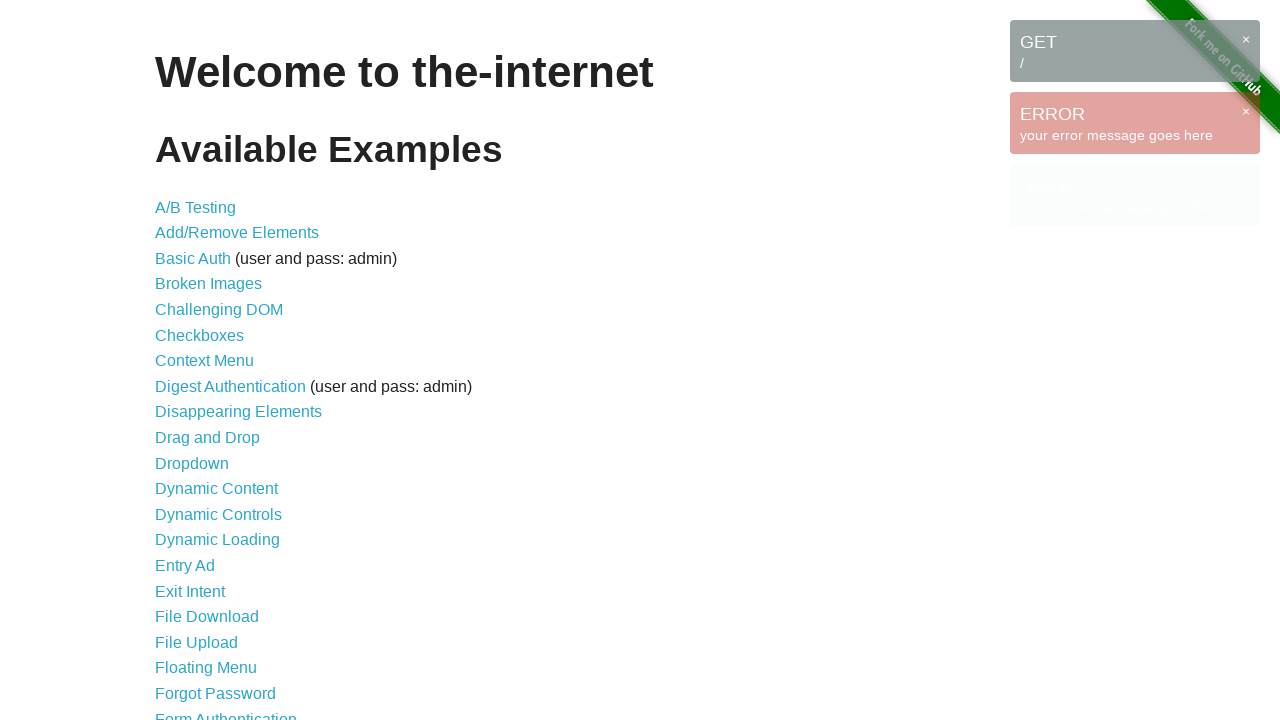

Displayed warning growl notification
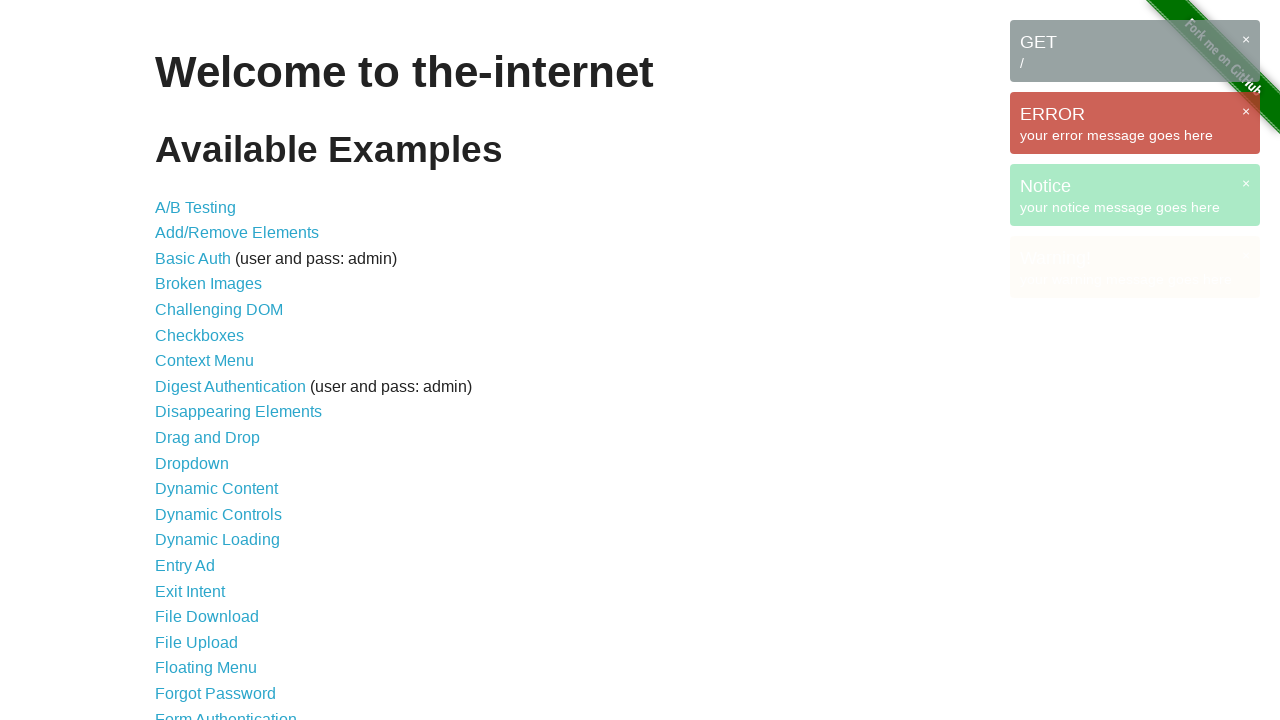

Waited for all growl notifications to display and be visible
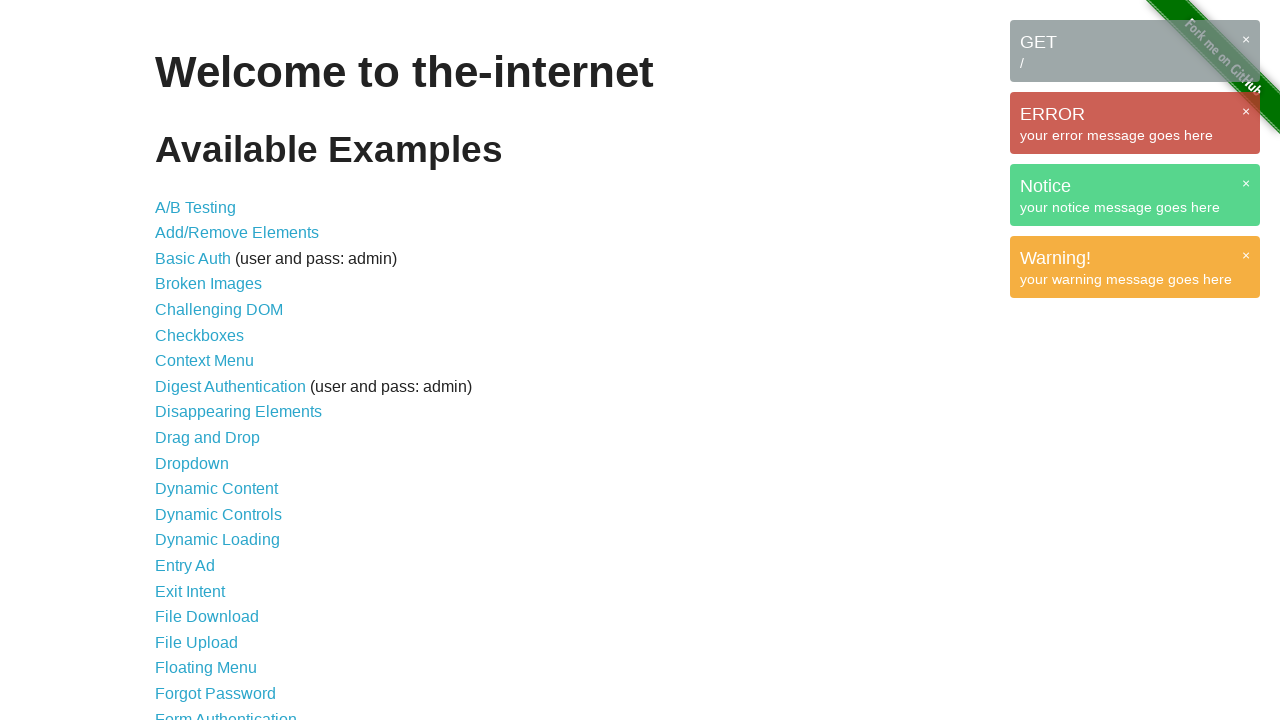

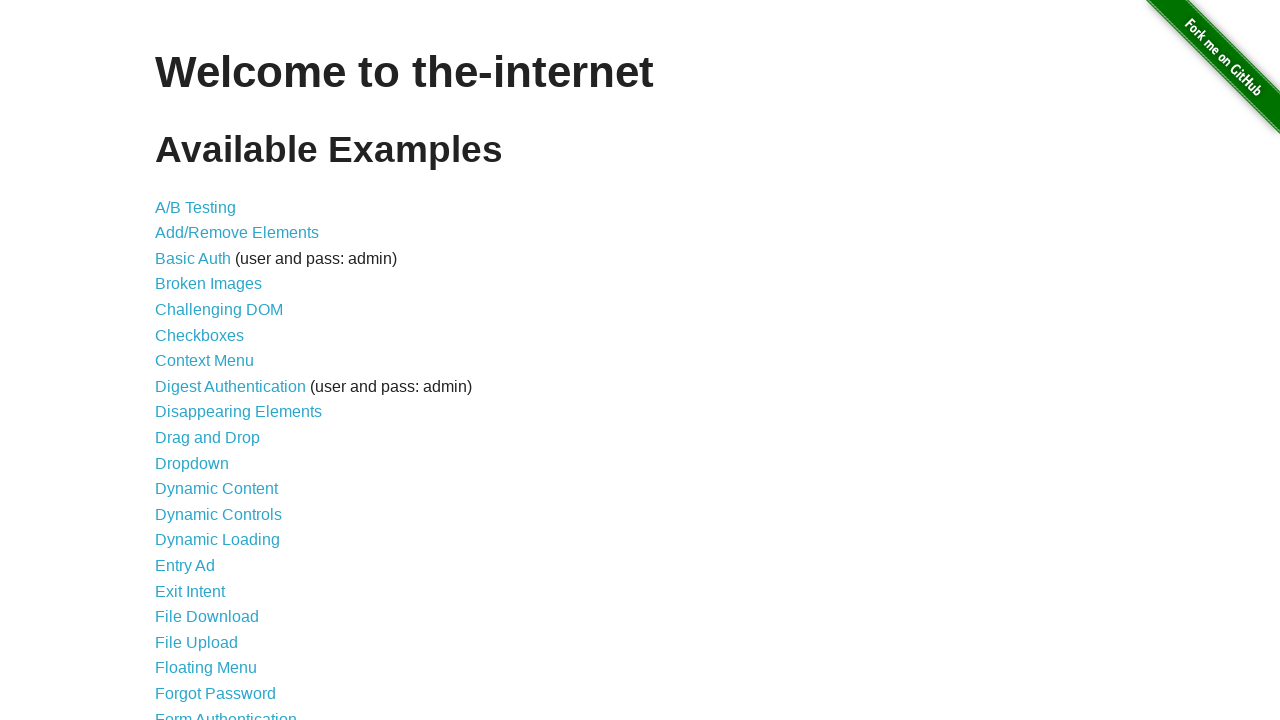